Tests filtering to display only active (uncompleted) items

Starting URL: https://demo.playwright.dev/todomvc

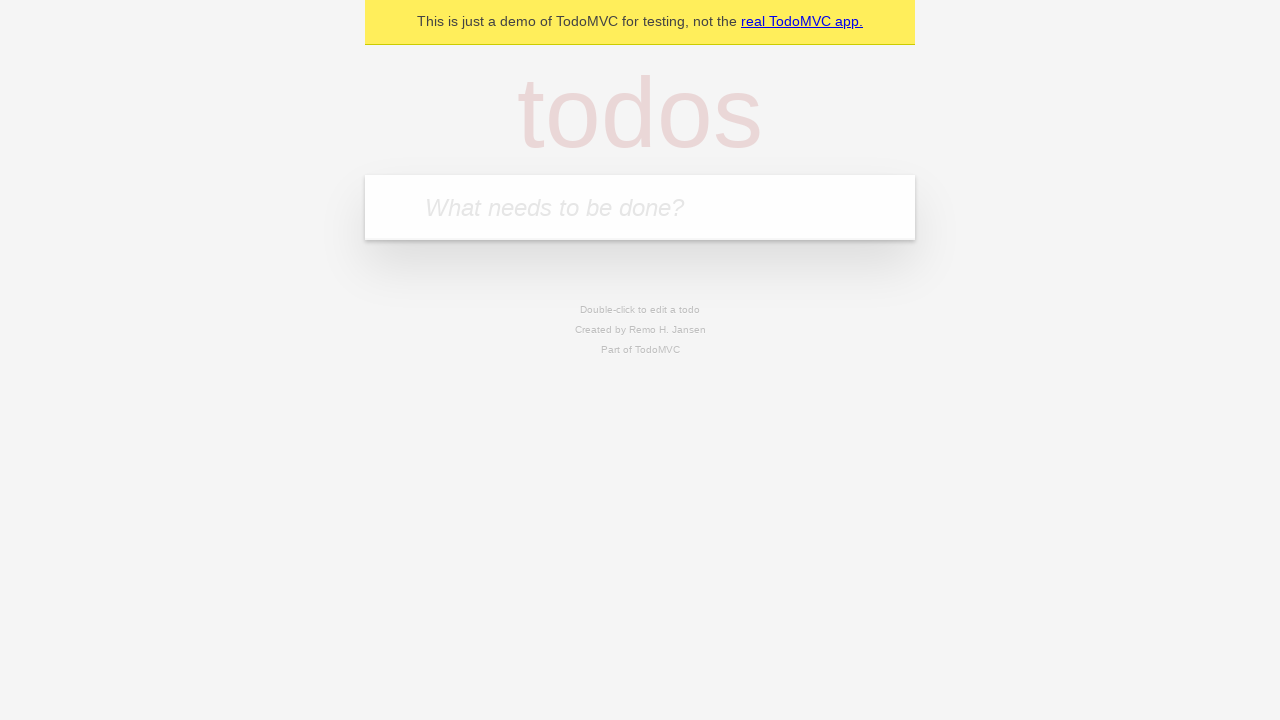

Navigated to TodoMVC application
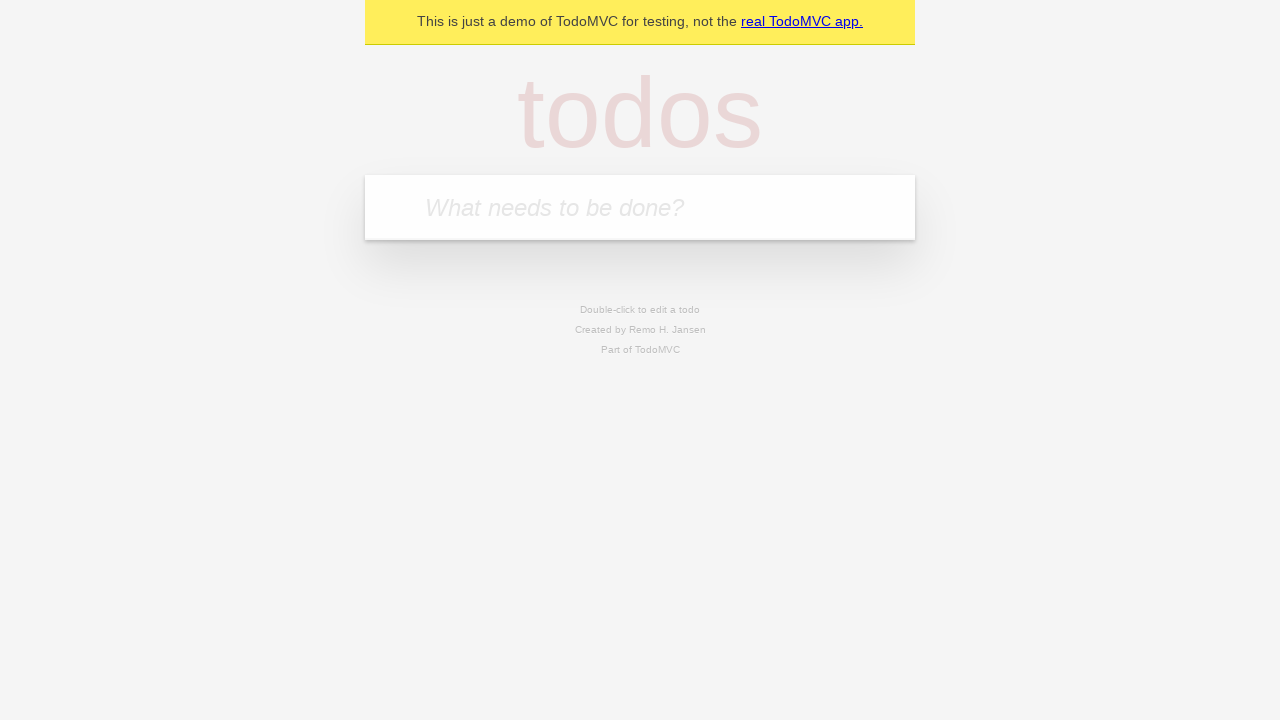

Located the new todo input field
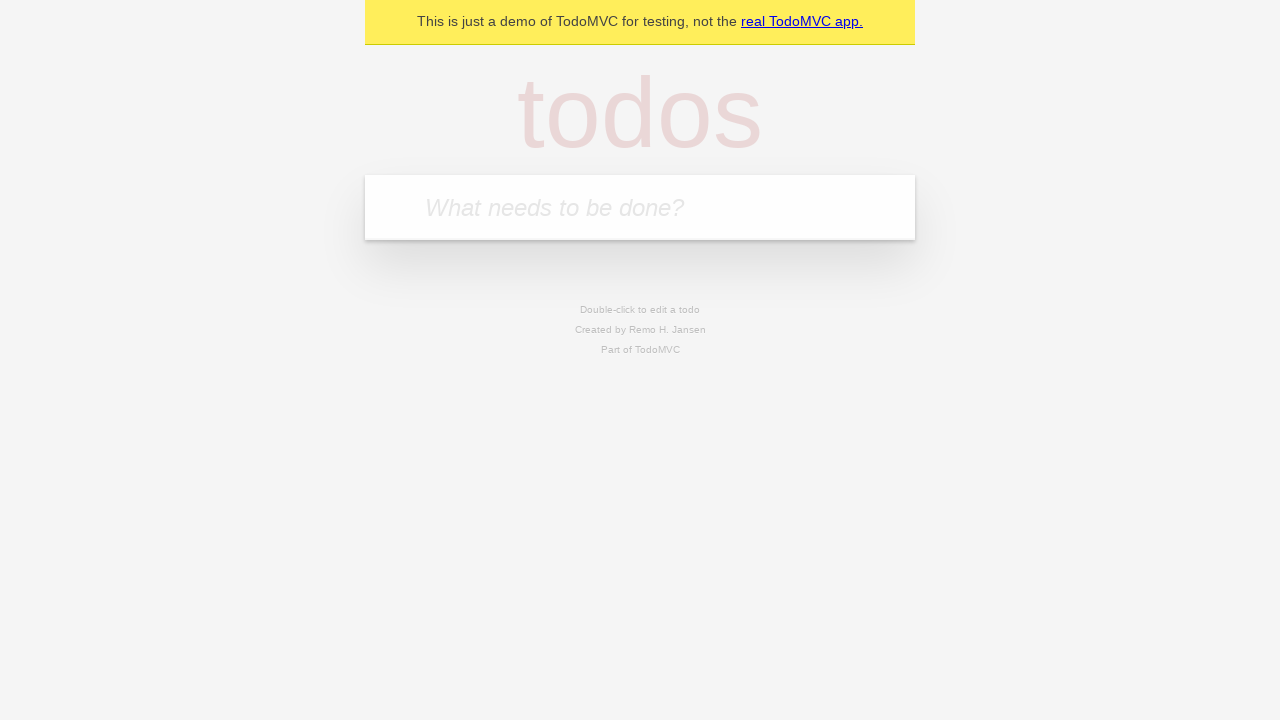

Filled todo input with 'buy some cheese' on internal:attr=[placeholder="What needs to be done?"i]
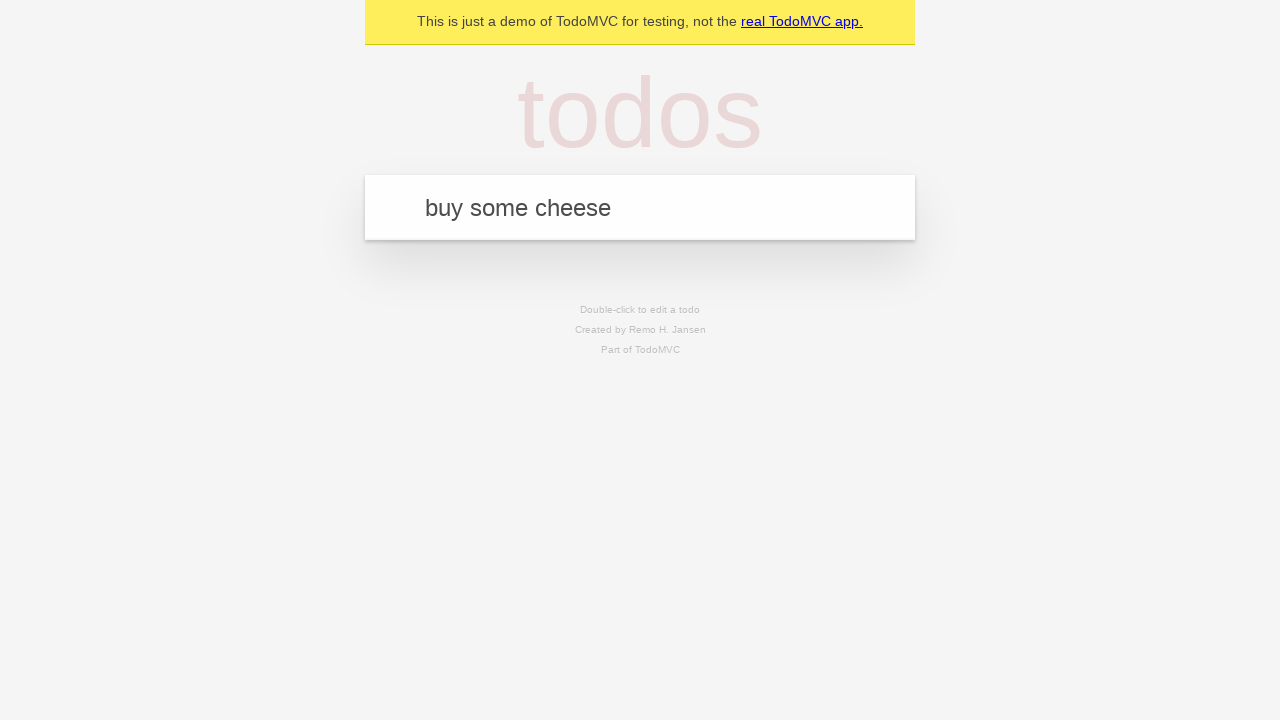

Pressed Enter to create todo 'buy some cheese' on internal:attr=[placeholder="What needs to be done?"i]
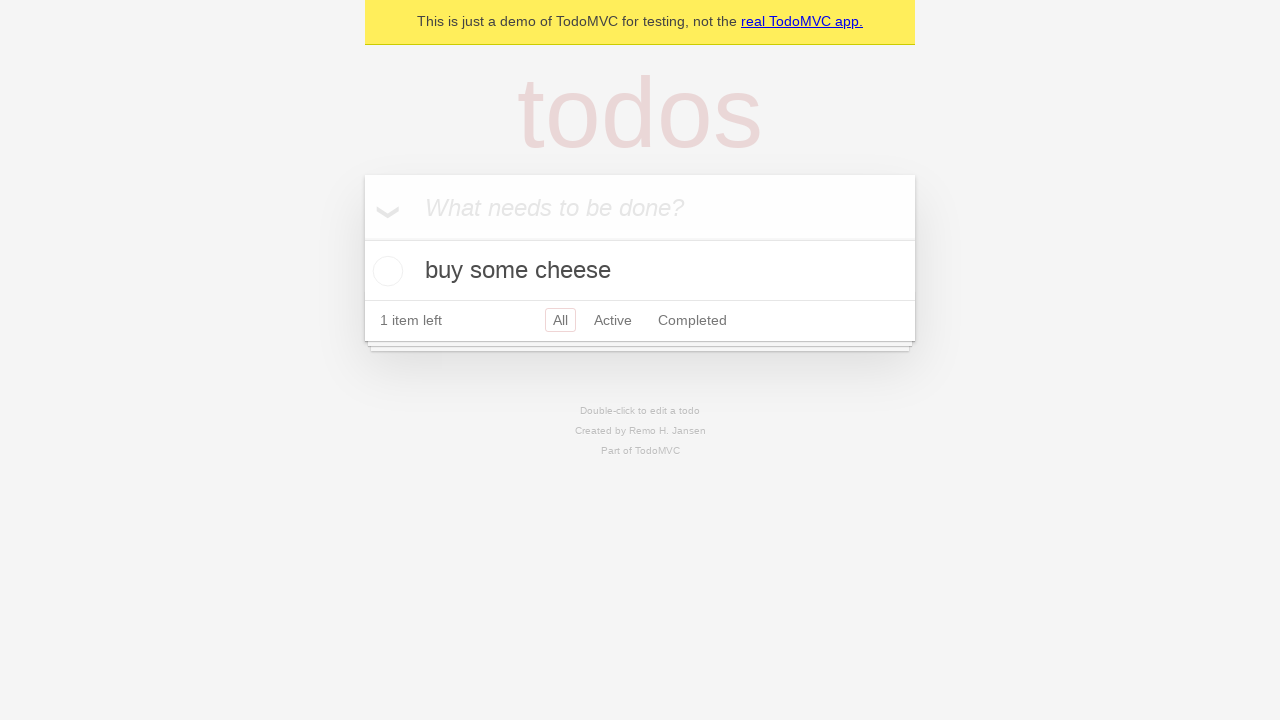

Filled todo input with 'feed the cat' on internal:attr=[placeholder="What needs to be done?"i]
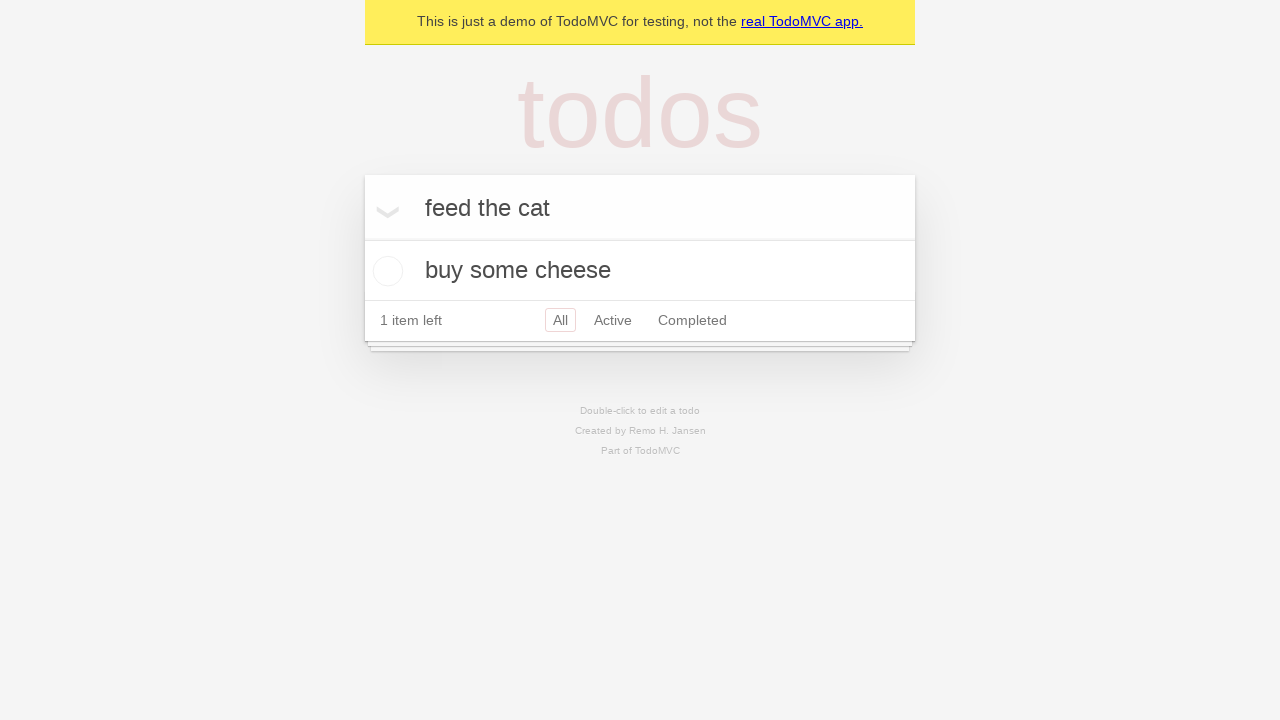

Pressed Enter to create todo 'feed the cat' on internal:attr=[placeholder="What needs to be done?"i]
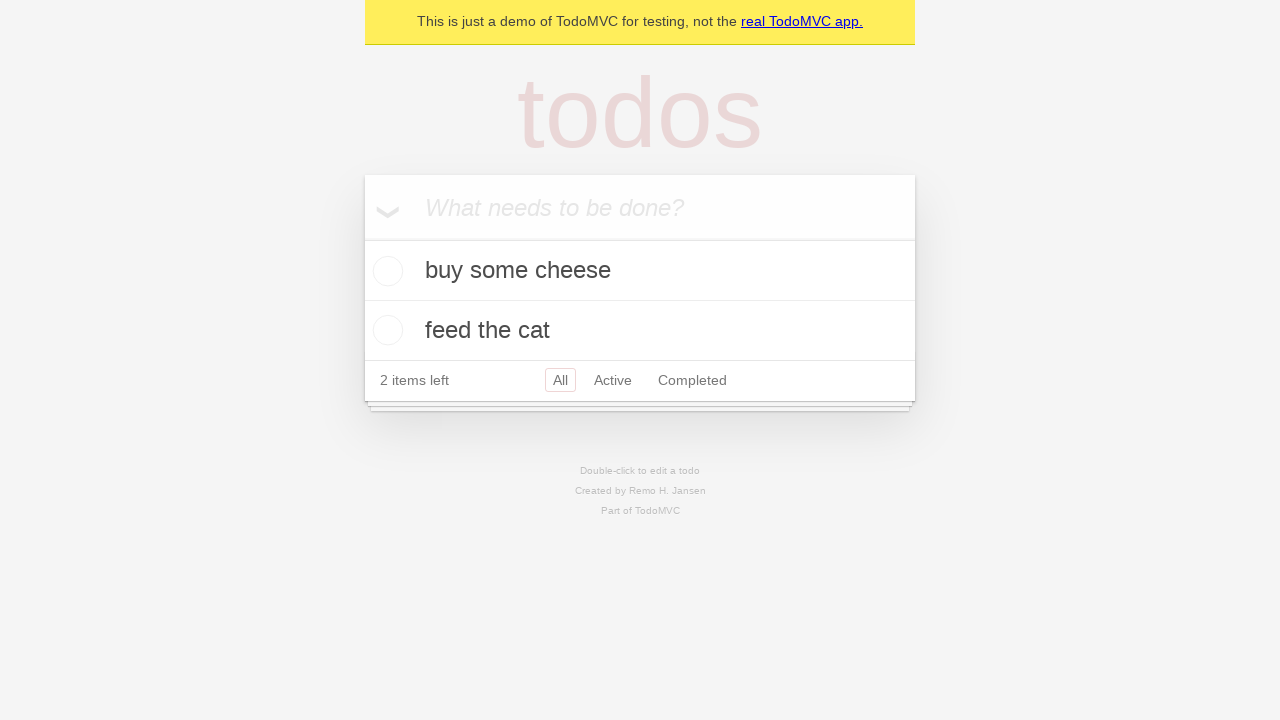

Filled todo input with 'book a doctors appointment' on internal:attr=[placeholder="What needs to be done?"i]
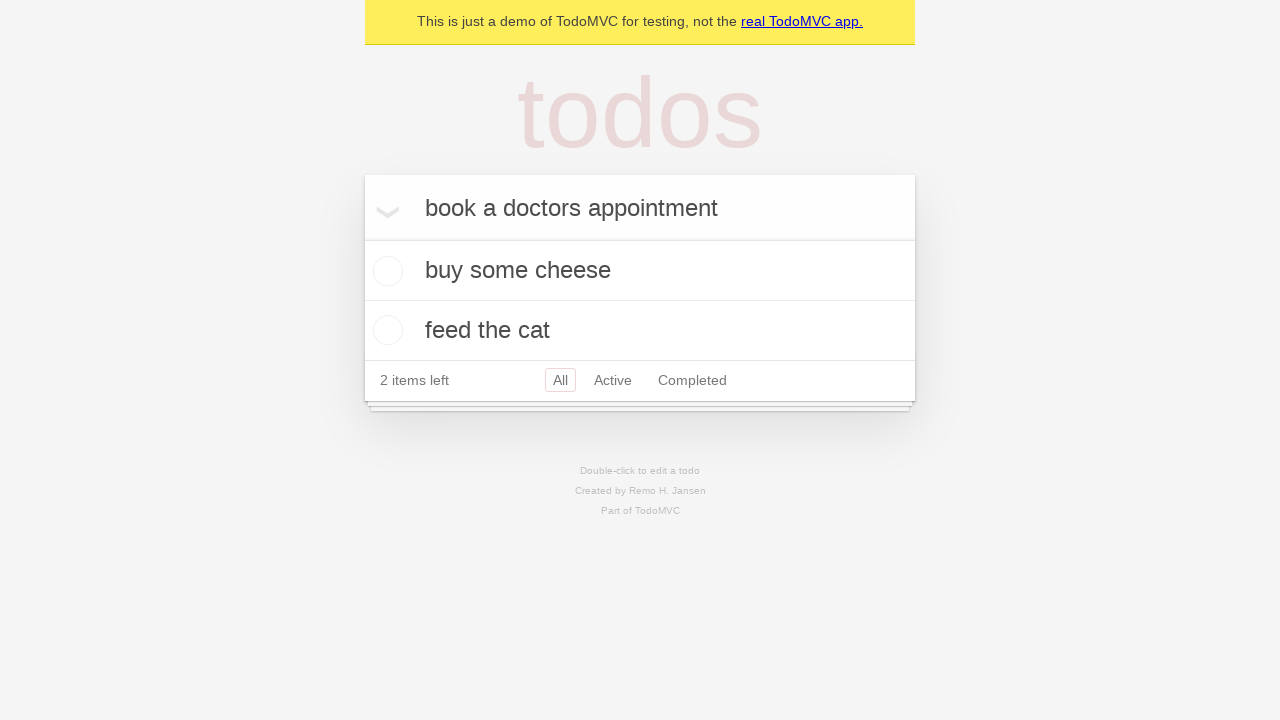

Pressed Enter to create todo 'book a doctors appointment' on internal:attr=[placeholder="What needs to be done?"i]
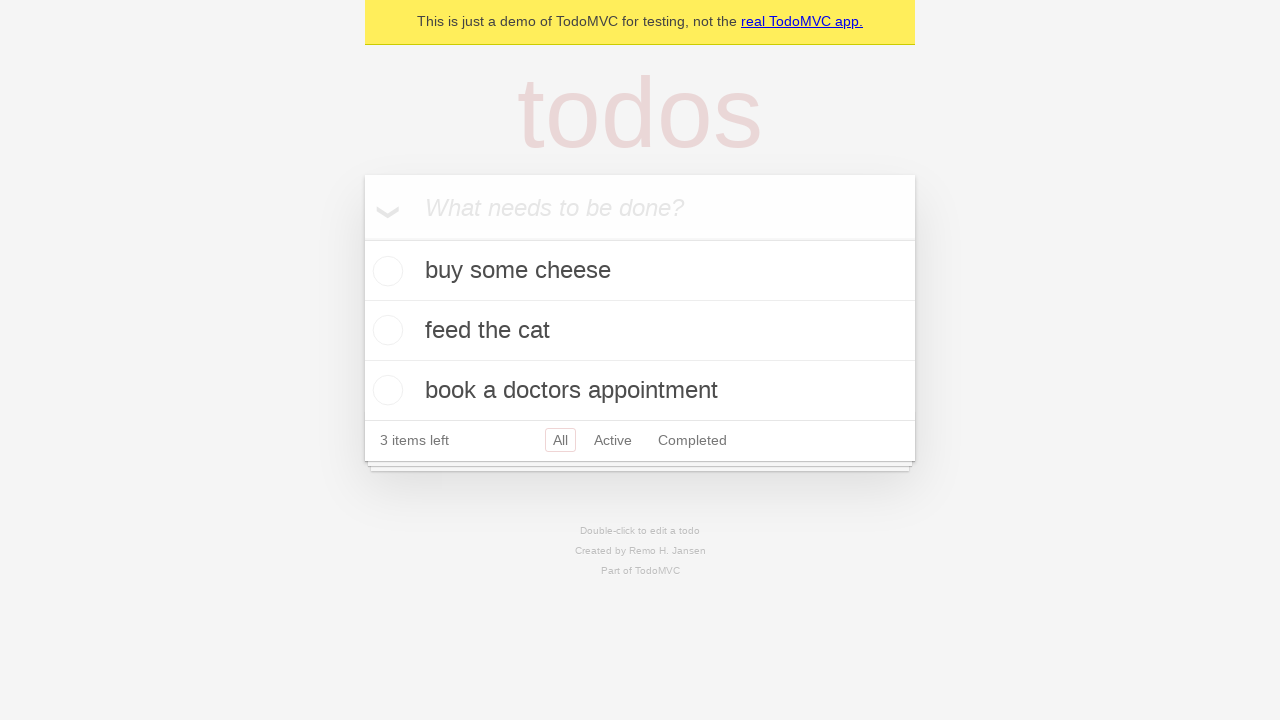

Checked the second todo item (marked as completed) at (385, 330) on internal:testid=[data-testid="todo-item"s] >> nth=1 >> internal:role=checkbox
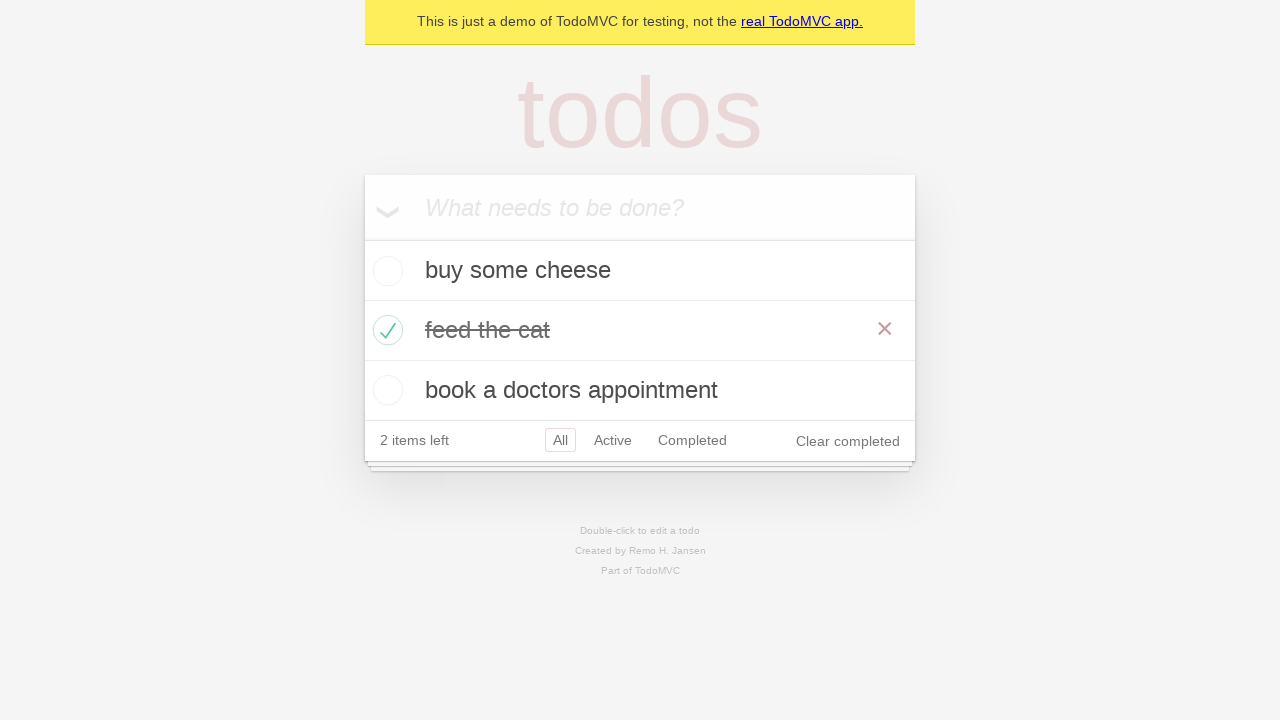

Clicked the Active filter to display only uncompleted items at (613, 440) on internal:role=link[name="Active"i]
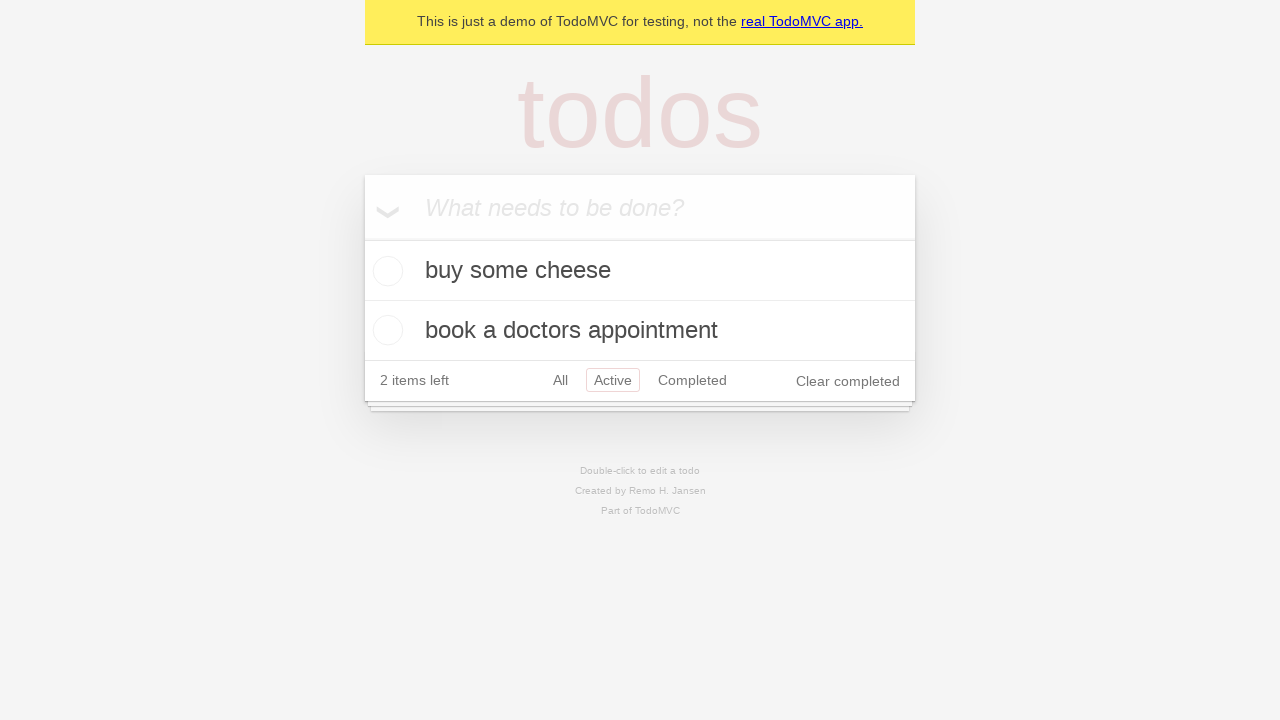

Verified filtered view loaded with active items only
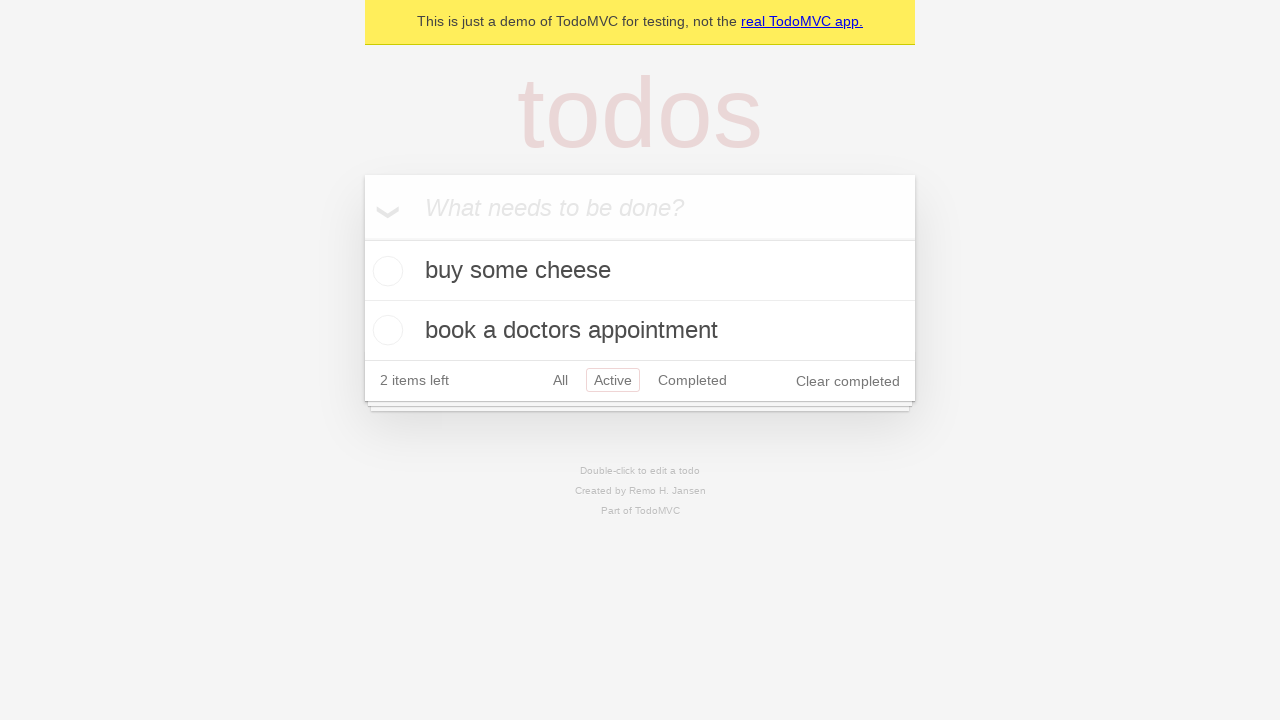

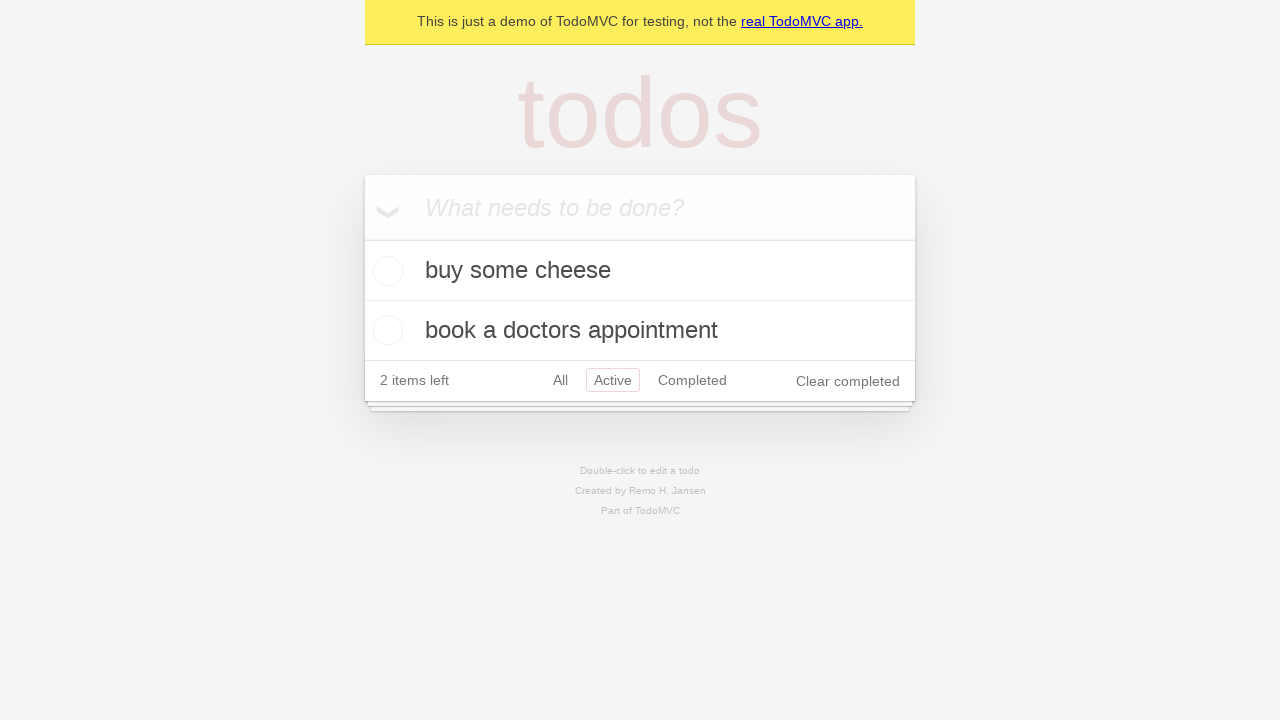